Tests XPath traversal techniques by locating buttons using sibling and parent-child relationships on an automation practice page

Starting URL: https://www.rahulshettyacademy.com/AutomationPractice/

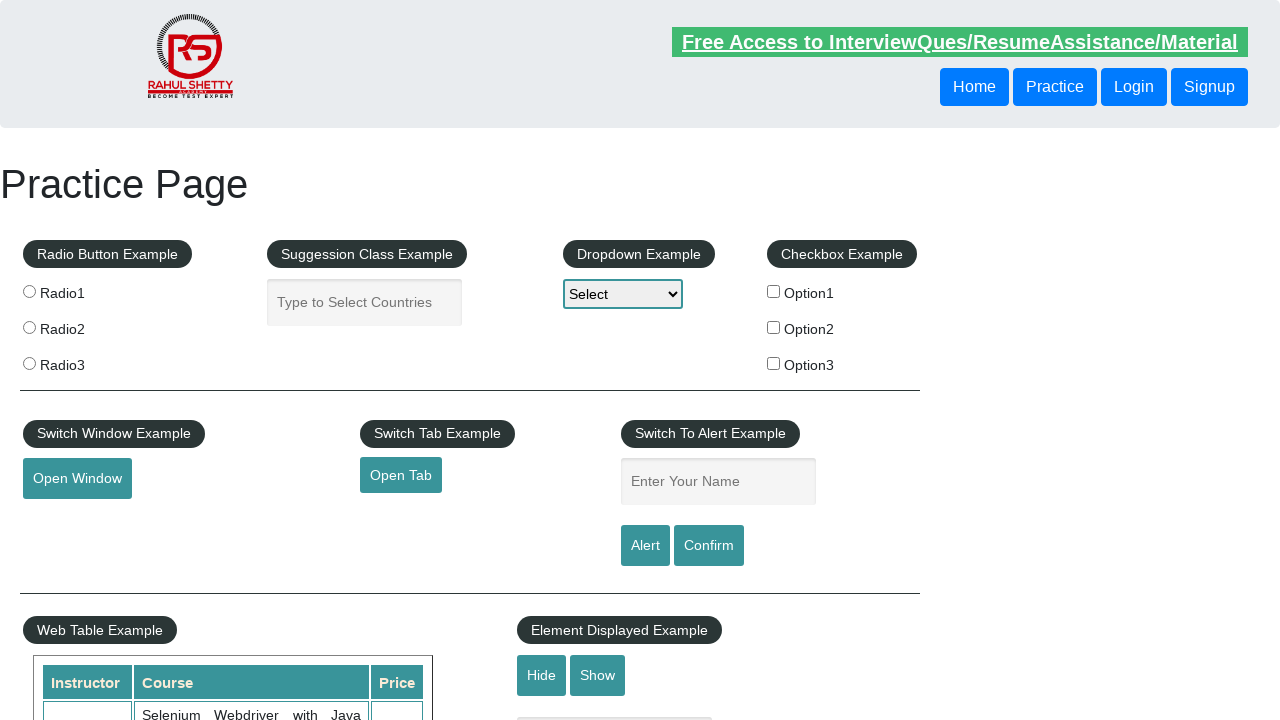

Navigated to automation practice page
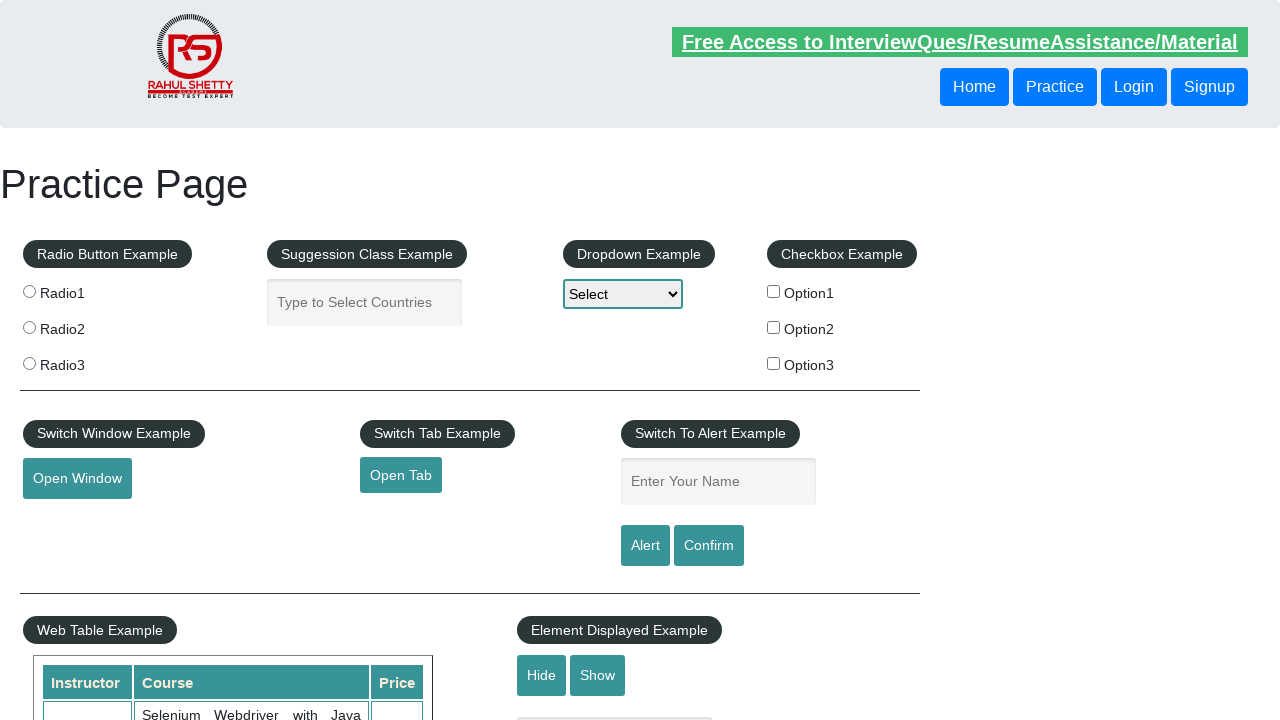

Located button using XPath sibling traversal (following-sibling)
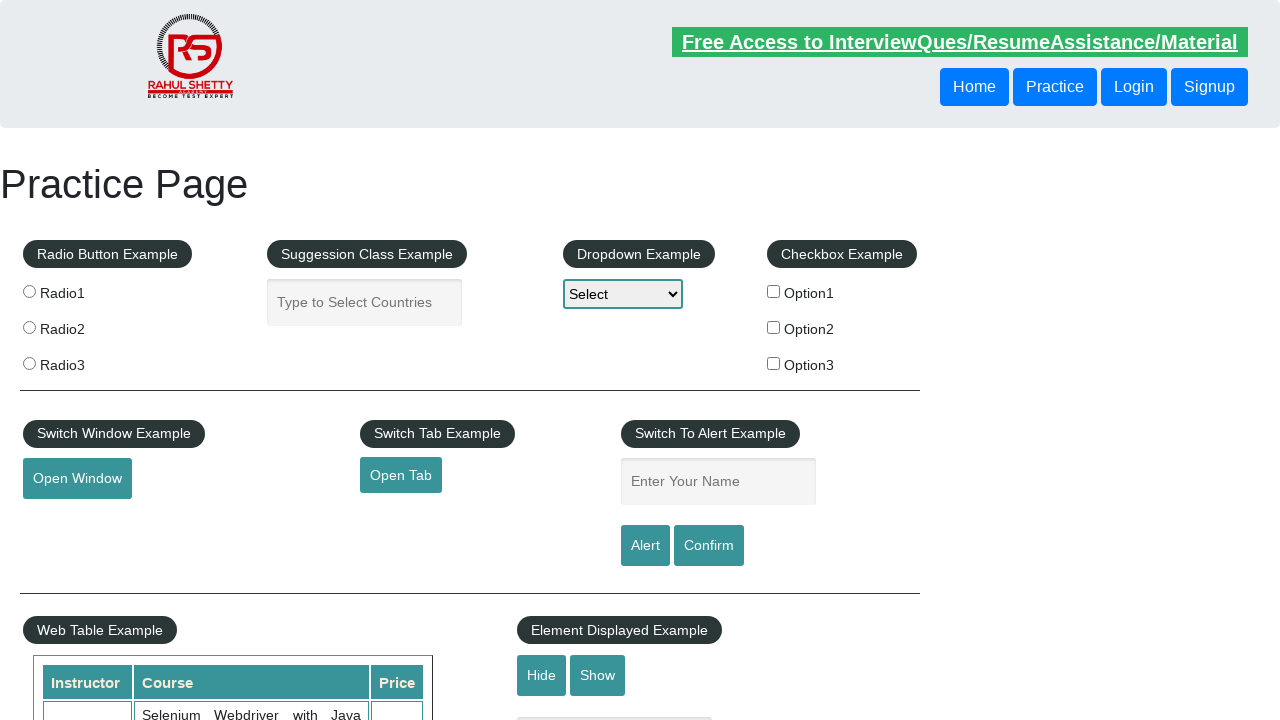

Waited for sibling button to be visible
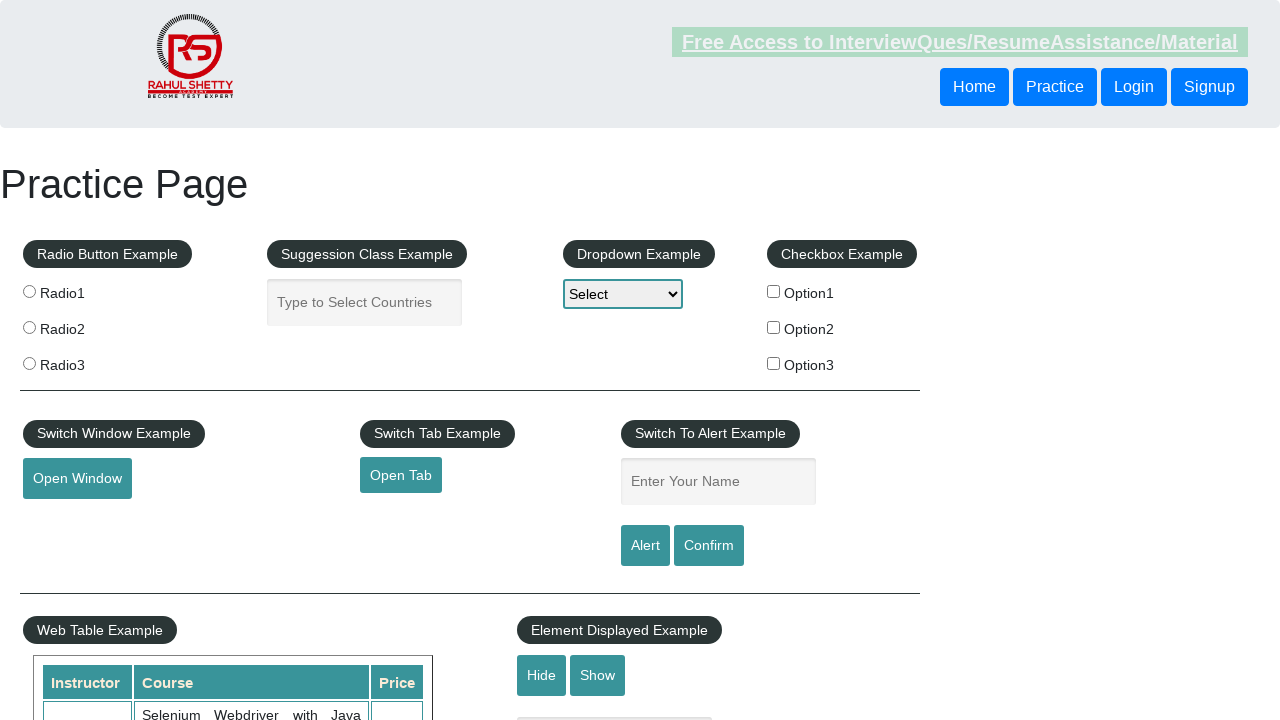

Retrieved text content from sibling button: 'Signup'
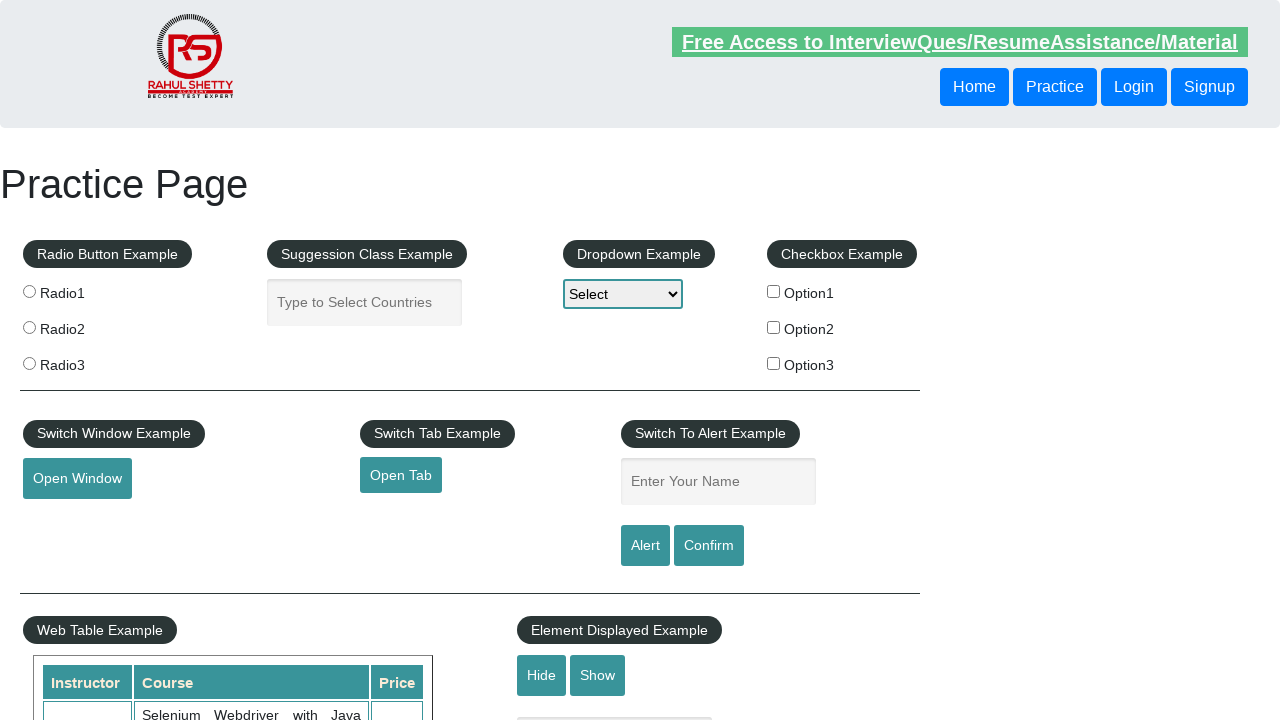

Located button using XPath parent traversal (parent::div)
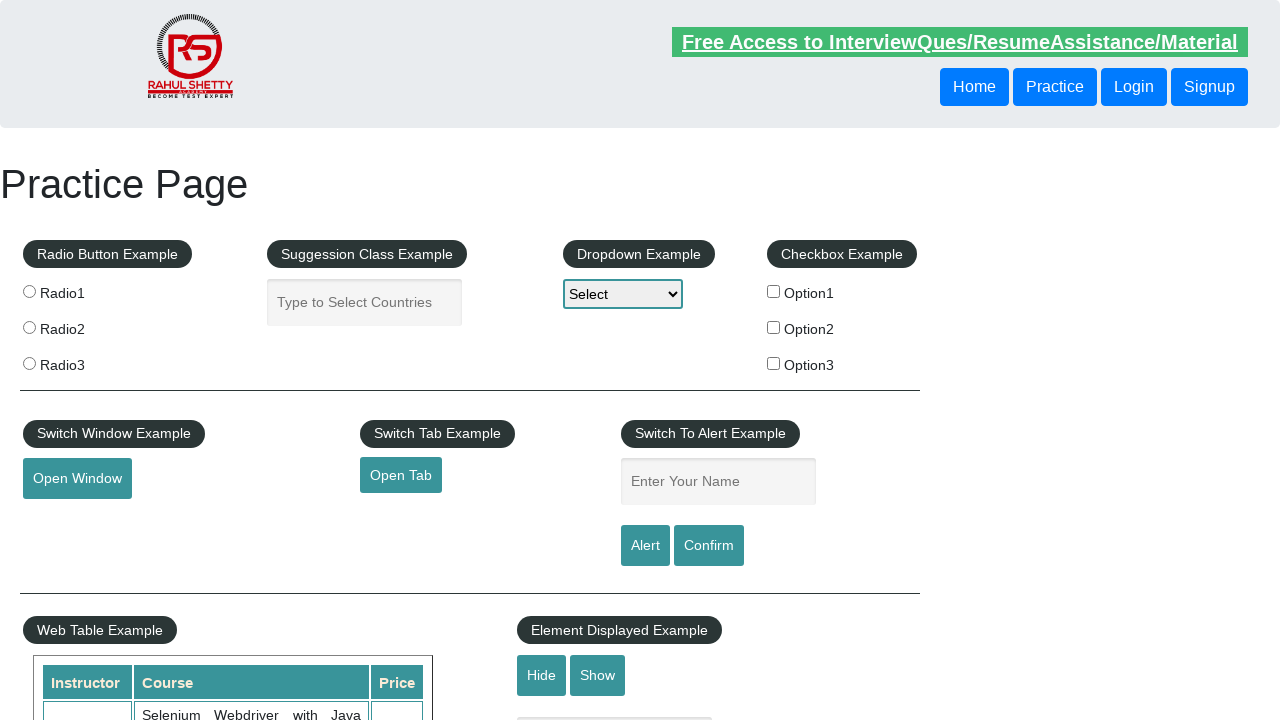

Retrieved text content from parent traversal button: 'Login'
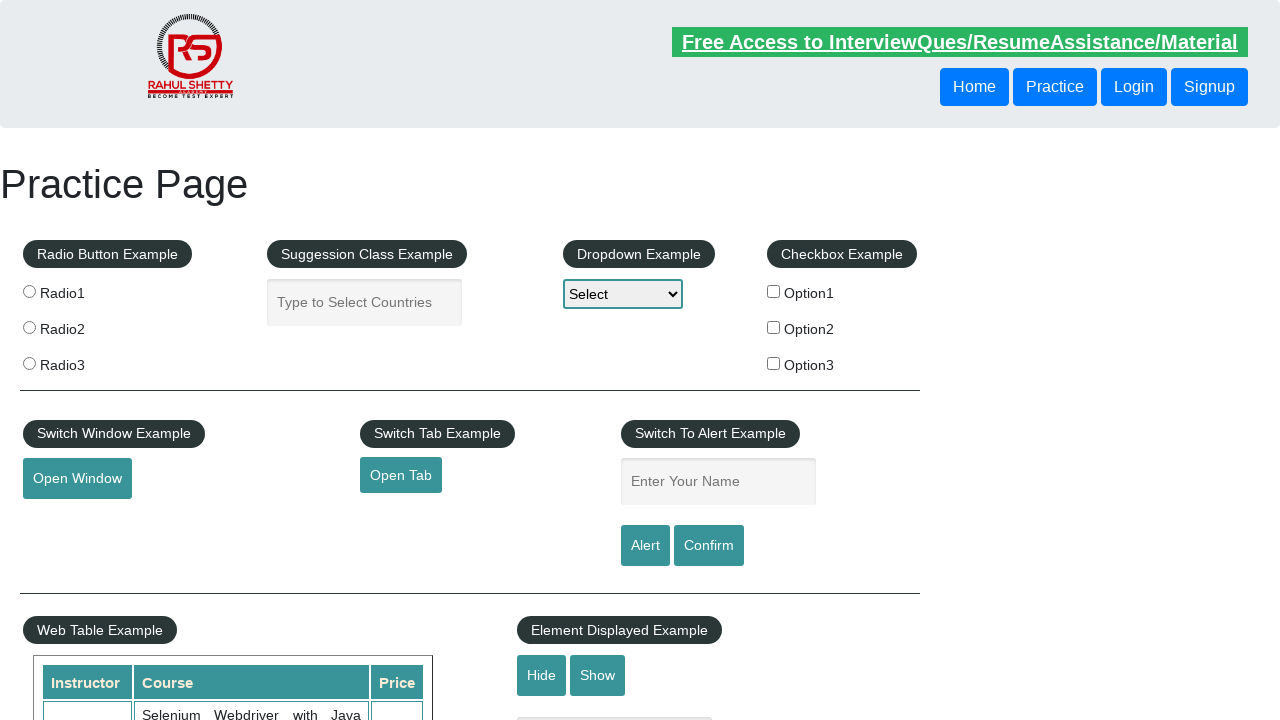

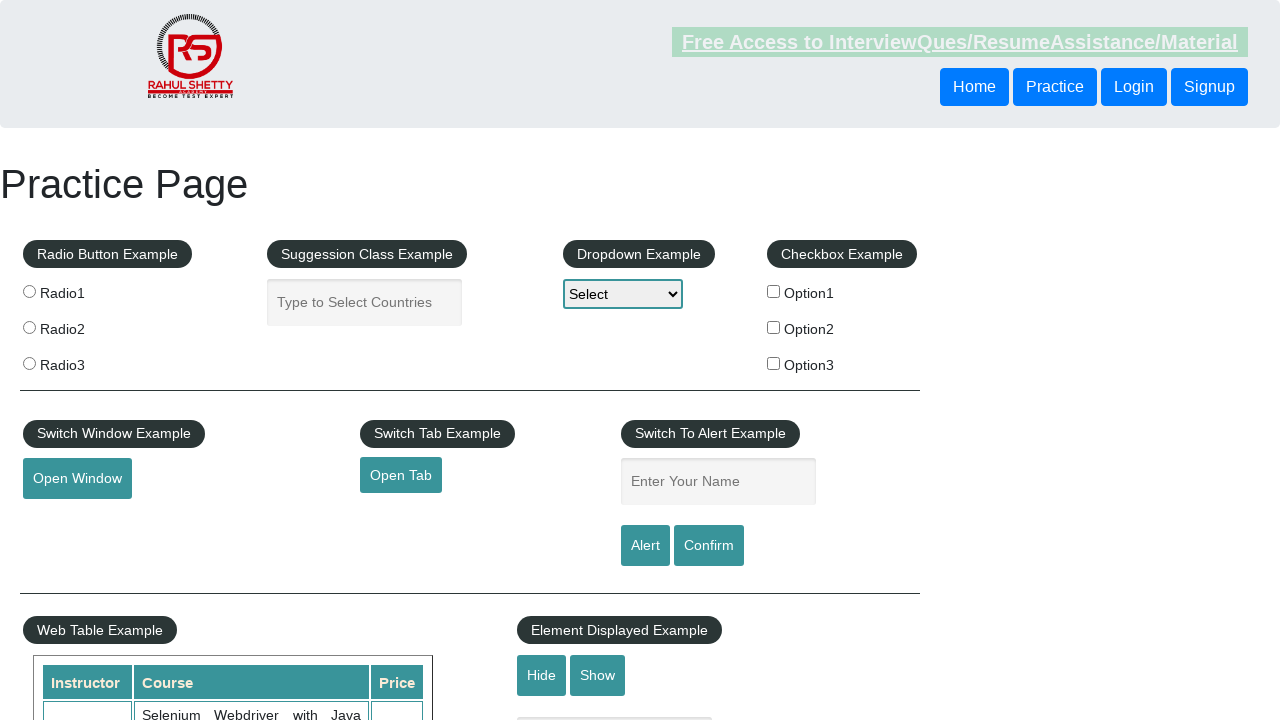